Navigates to the Training Support website and clicks on the About Us link to verify page navigation

Starting URL: https://training-support.net

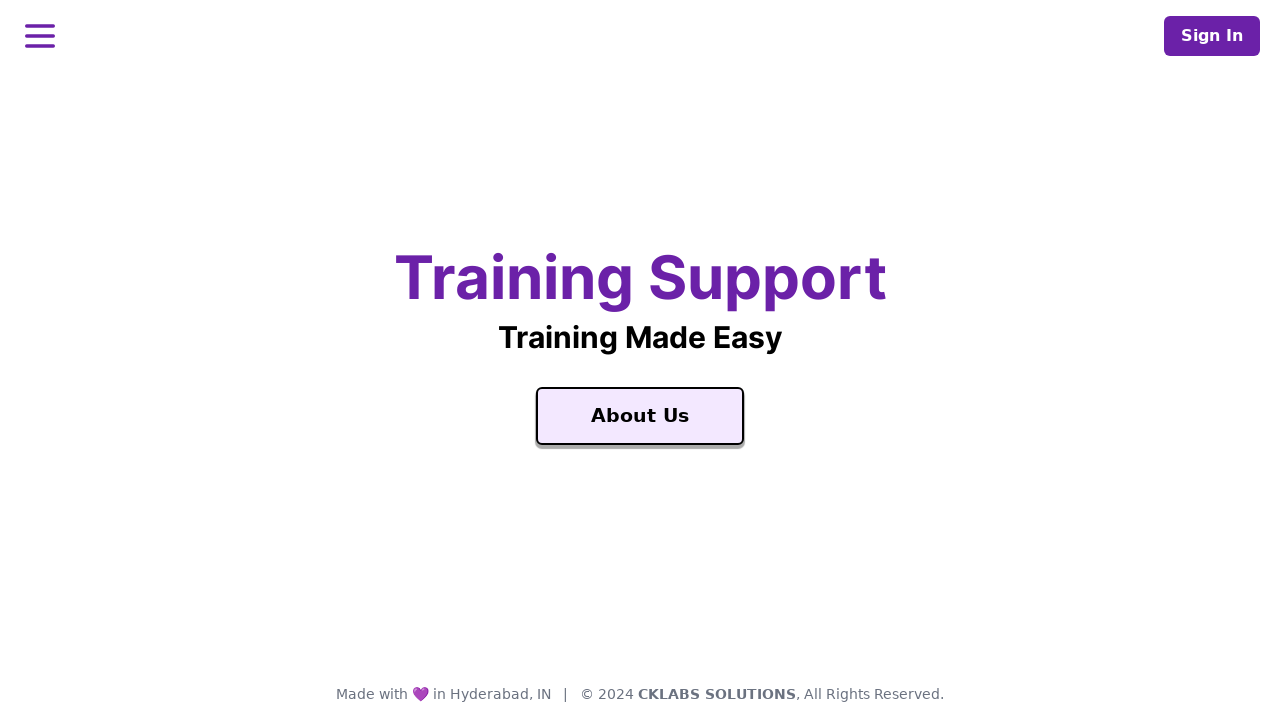

Navigated to Training Support website home page
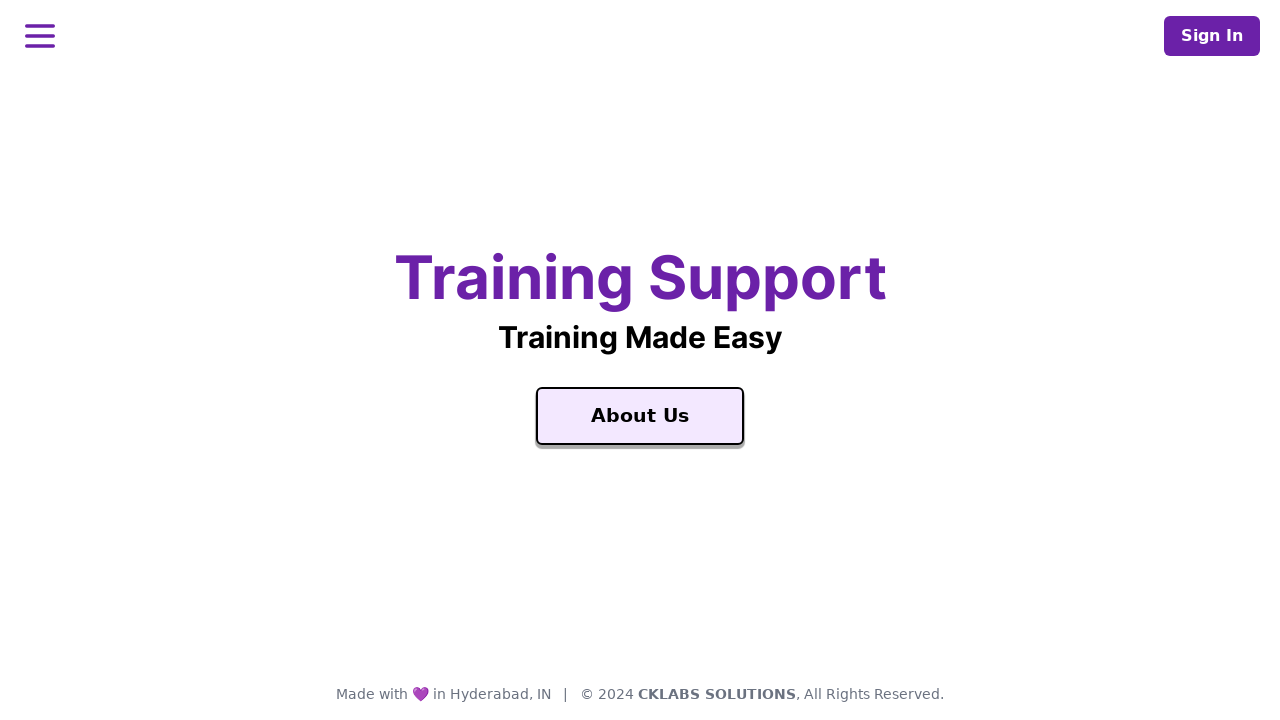

Clicked on About Us link at (640, 416) on a[href='/about']
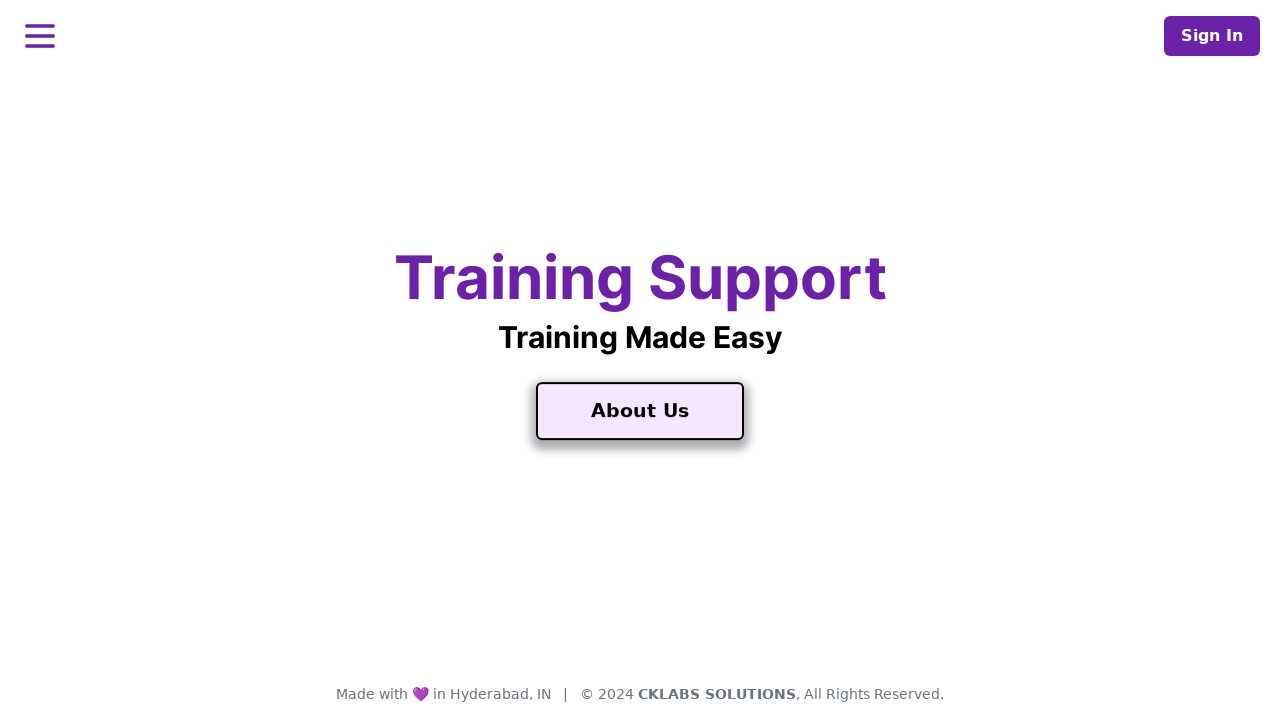

About Us page loaded successfully
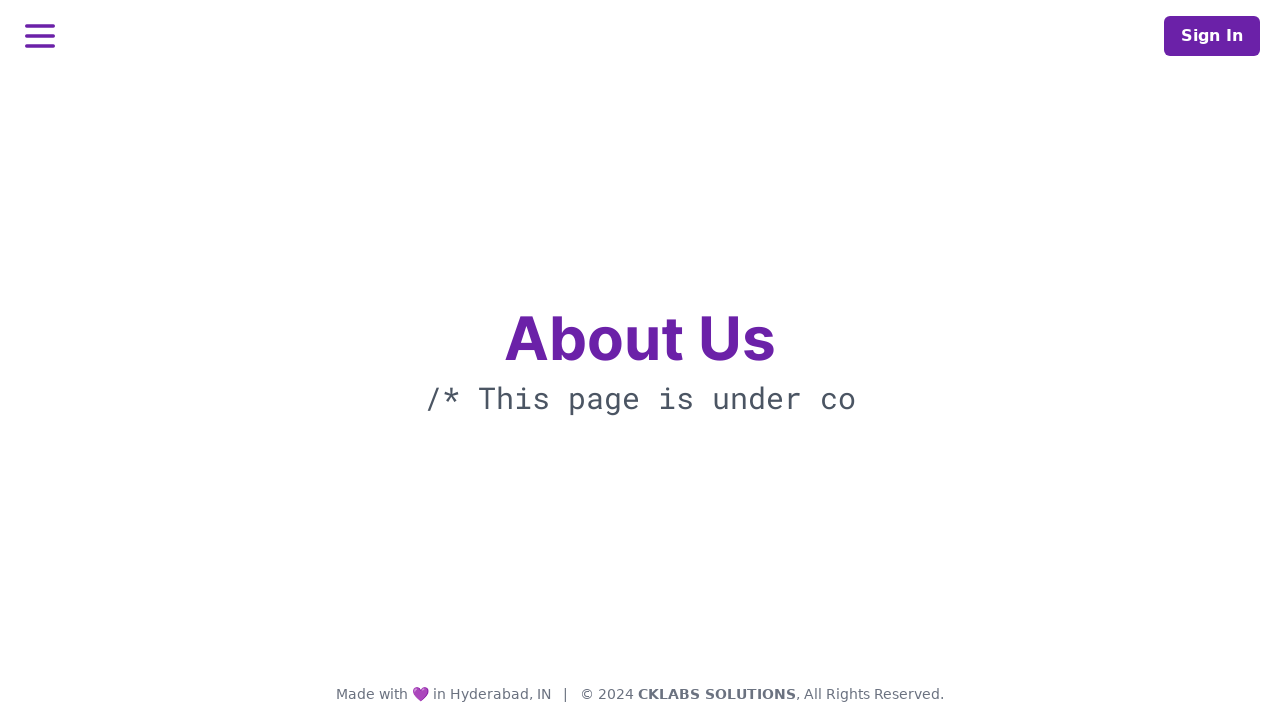

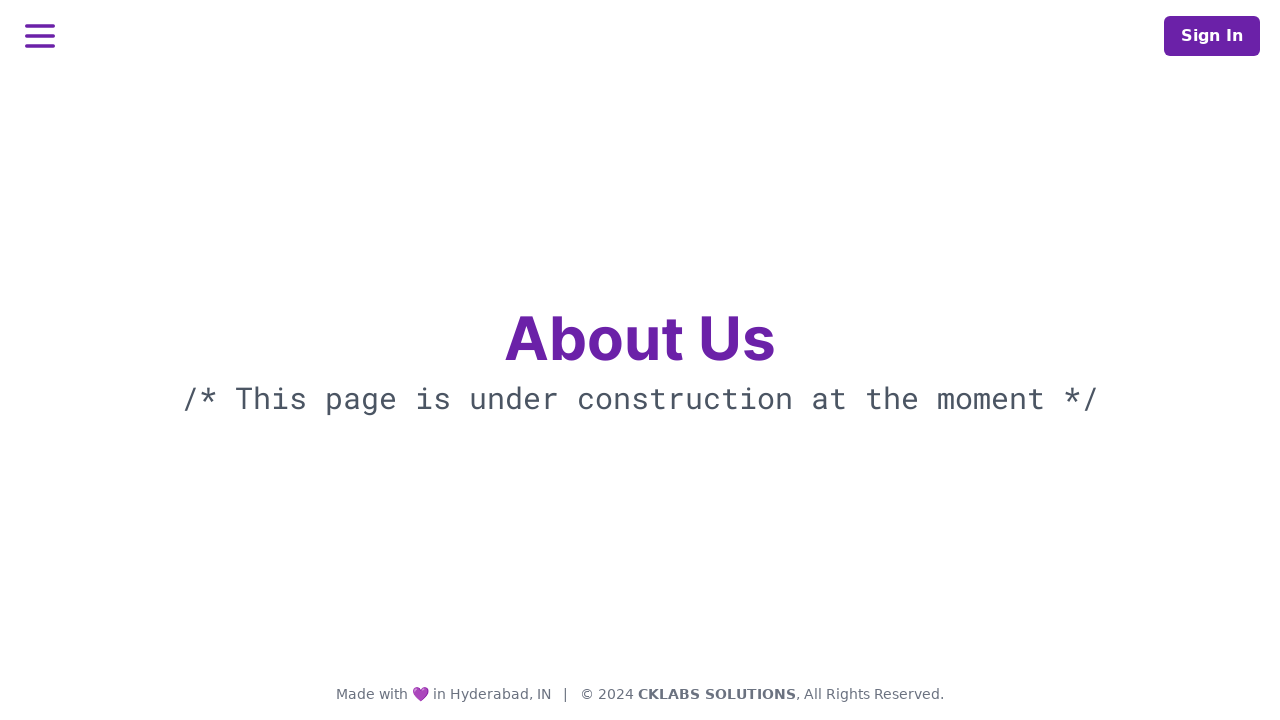